Tests filtering to display only completed items using the Completed filter link

Starting URL: https://demo.playwright.dev/todomvc

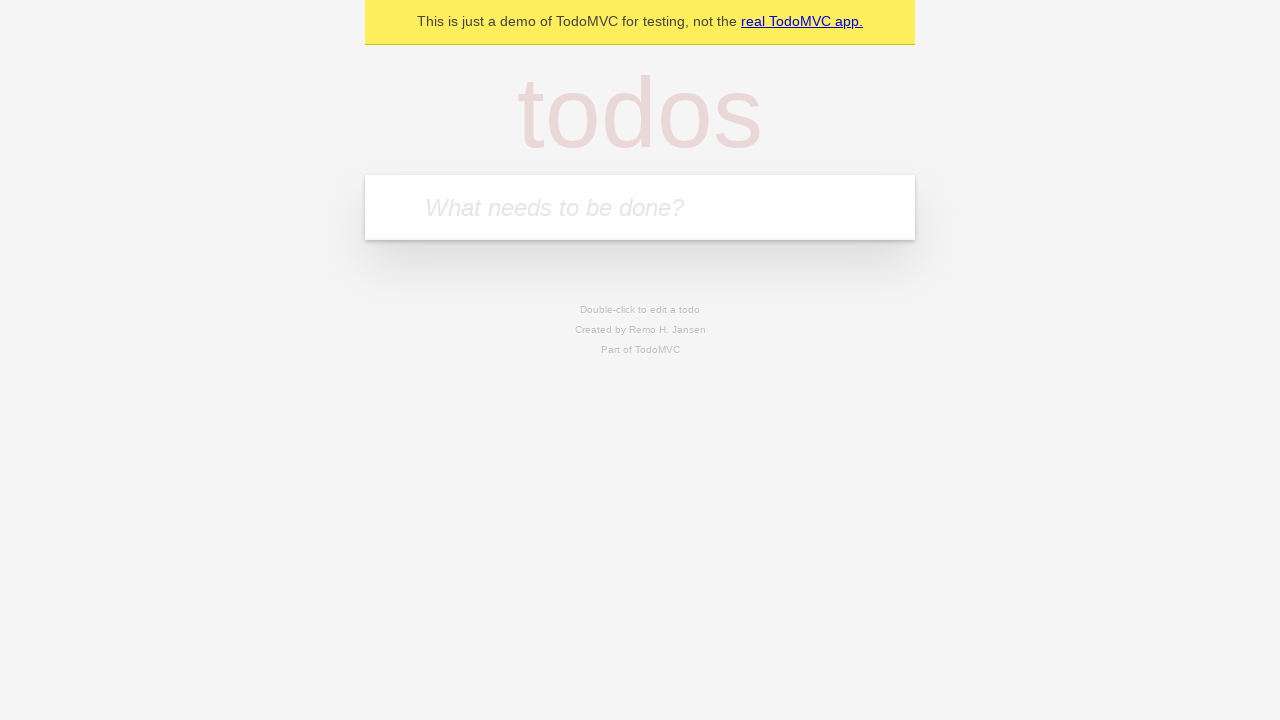

Filled todo input with 'buy some cheese' on internal:attr=[placeholder="What needs to be done?"i]
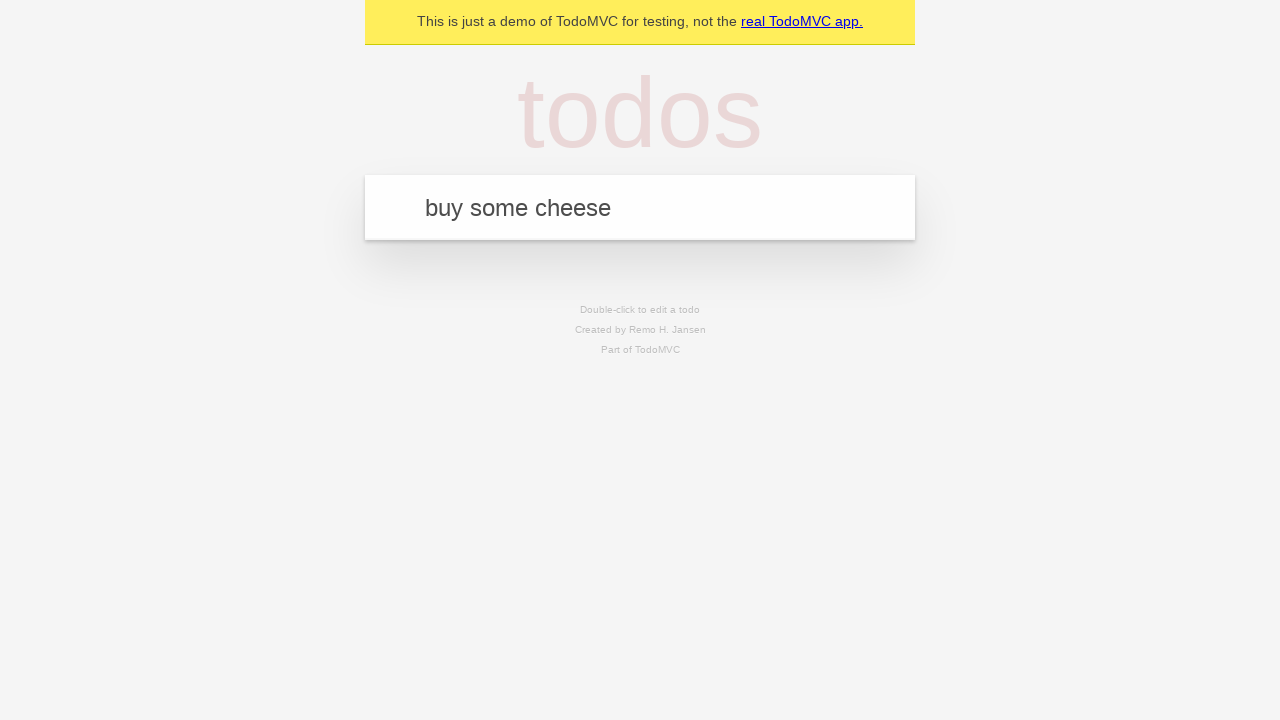

Pressed Enter to add first todo item on internal:attr=[placeholder="What needs to be done?"i]
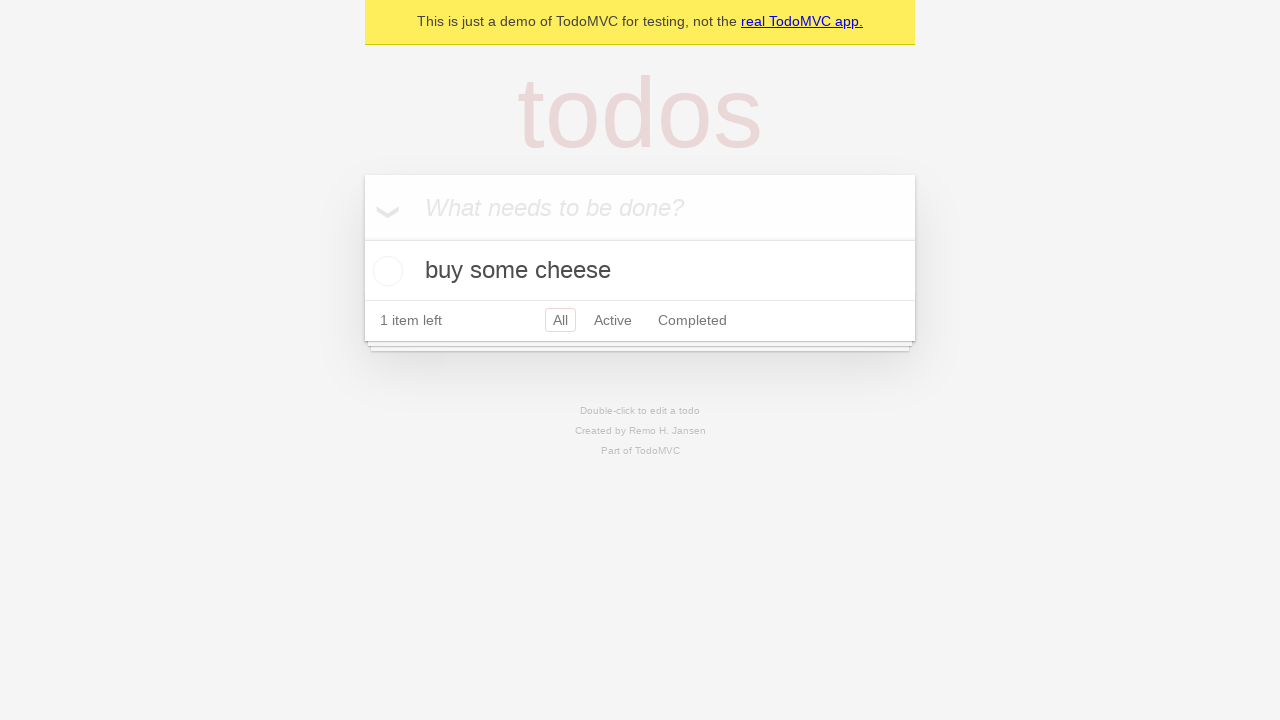

Filled todo input with 'feed the cat' on internal:attr=[placeholder="What needs to be done?"i]
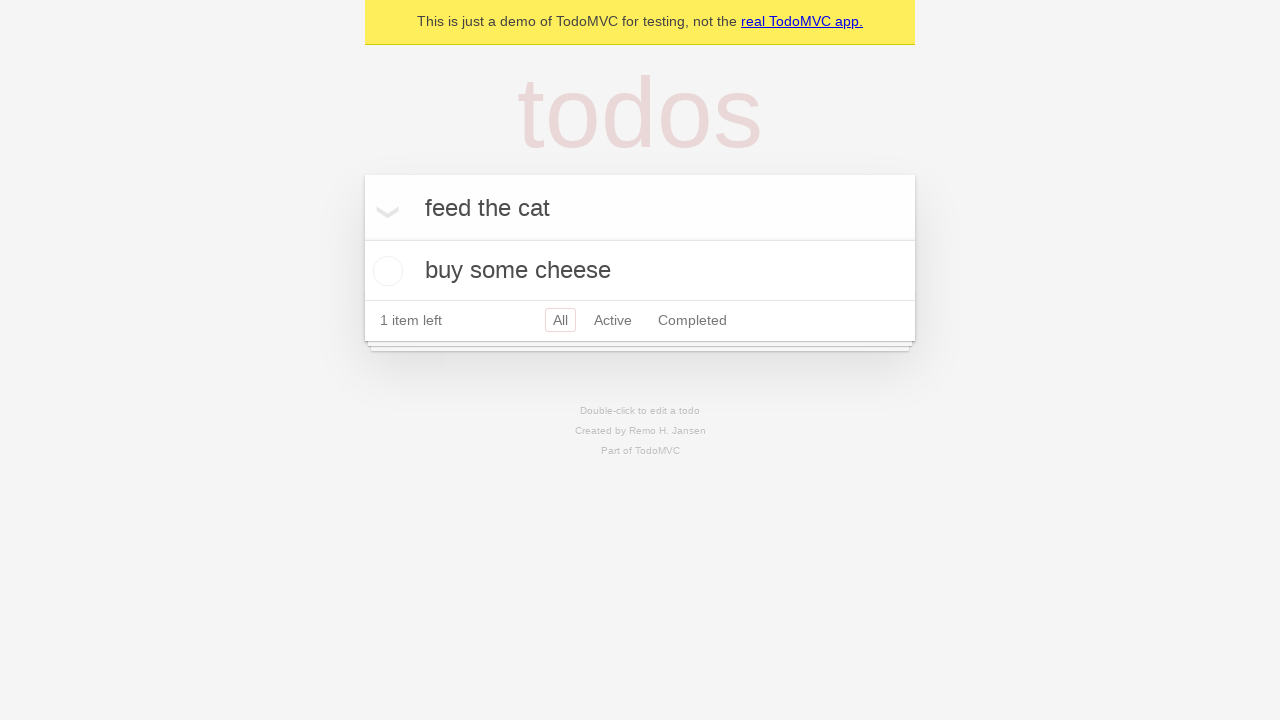

Pressed Enter to add second todo item on internal:attr=[placeholder="What needs to be done?"i]
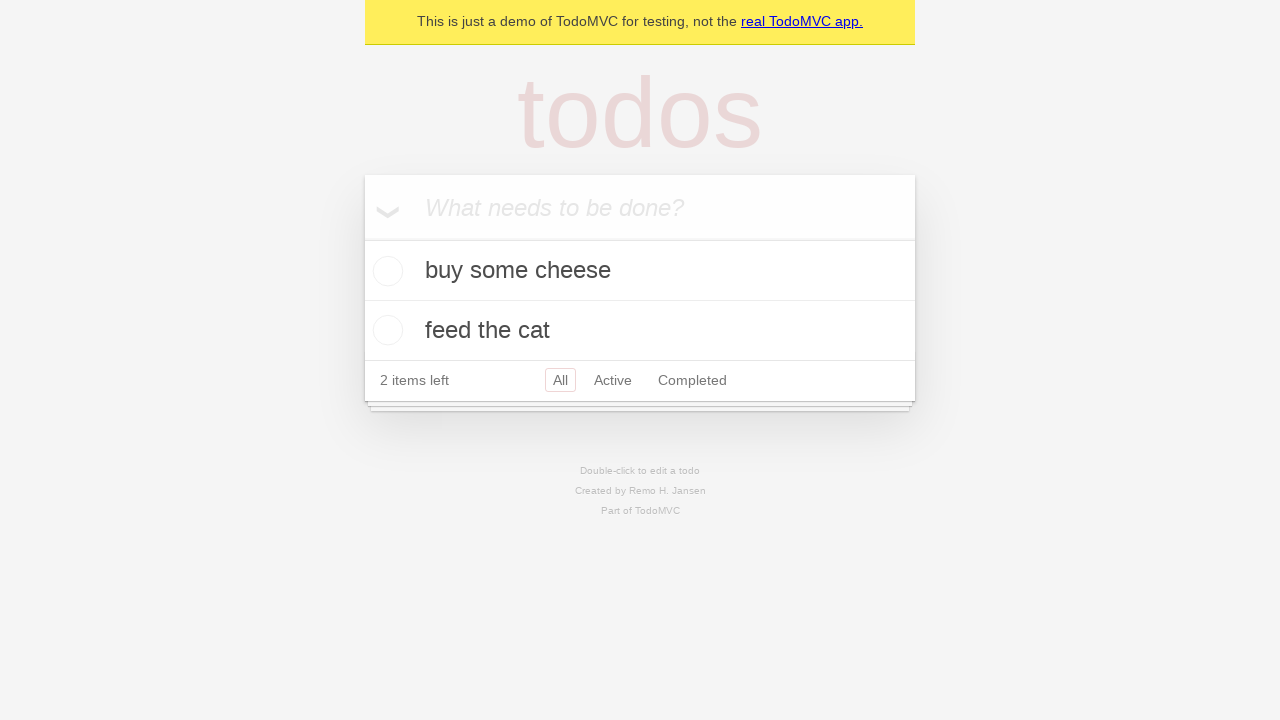

Filled todo input with 'book a doctors appointment' on internal:attr=[placeholder="What needs to be done?"i]
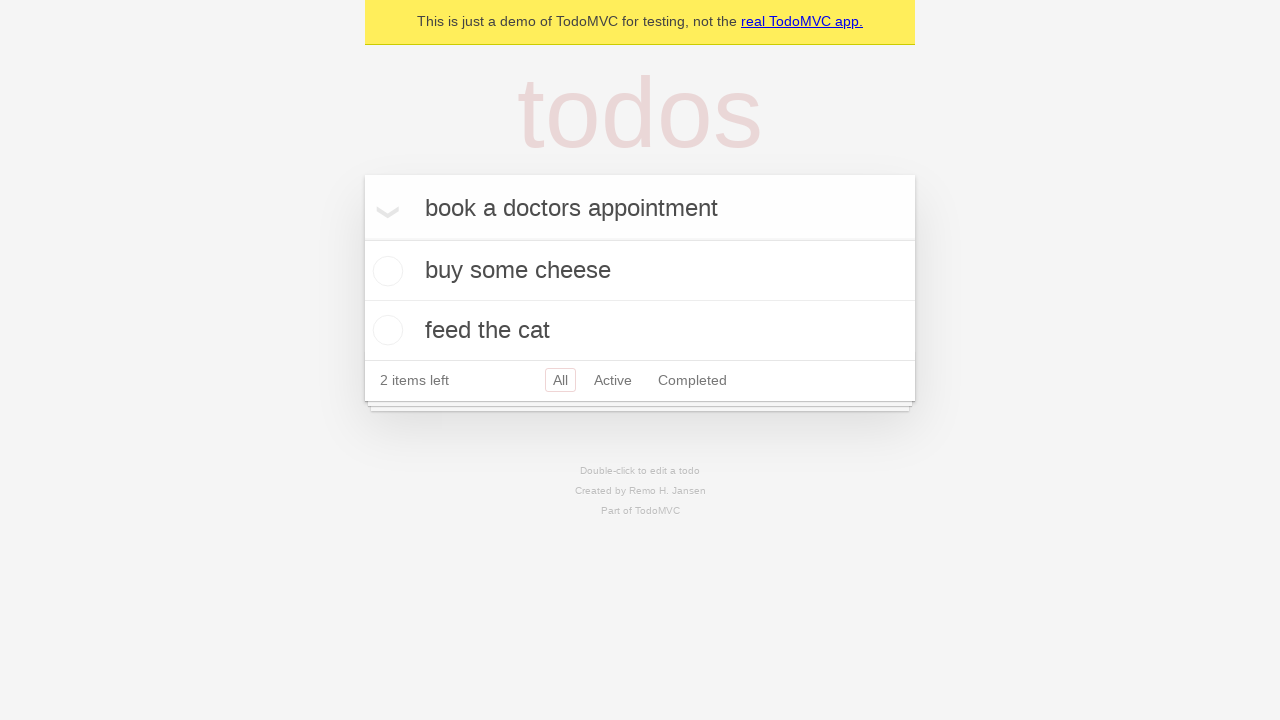

Pressed Enter to add third todo item on internal:attr=[placeholder="What needs to be done?"i]
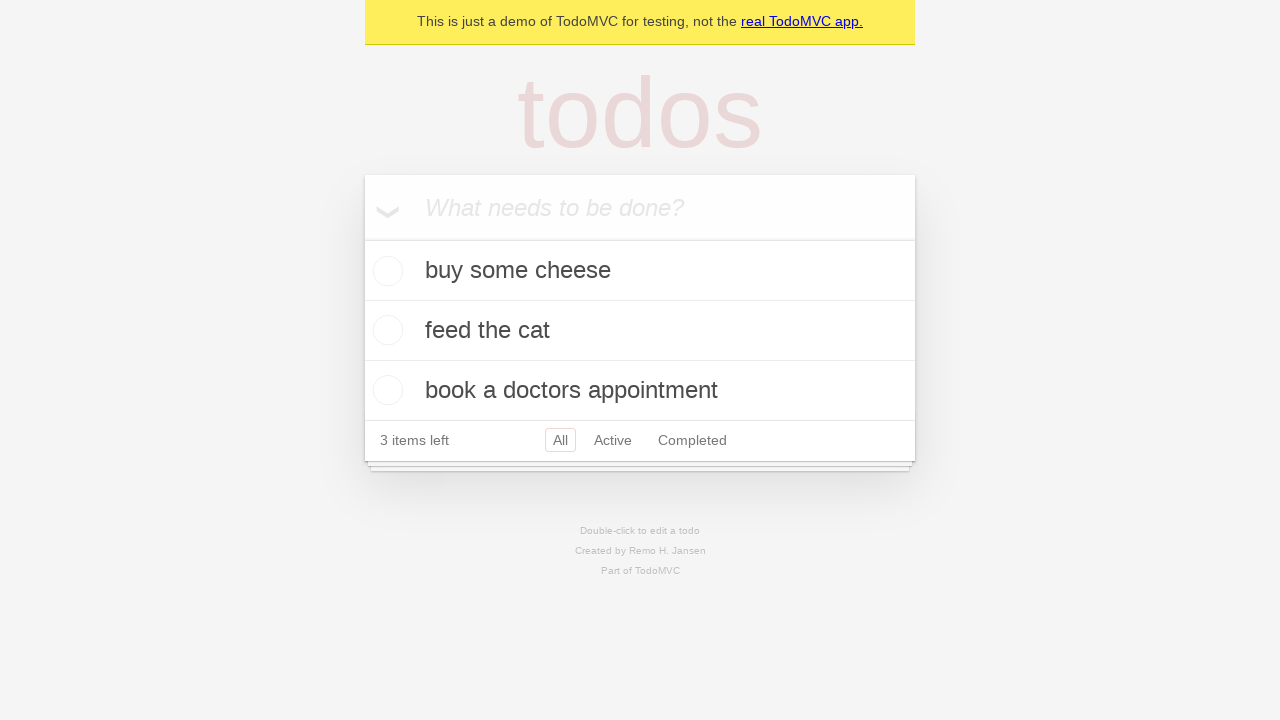

Checked the second todo item to mark it as completed at (385, 330) on internal:testid=[data-testid="todo-item"s] >> nth=1 >> internal:role=checkbox
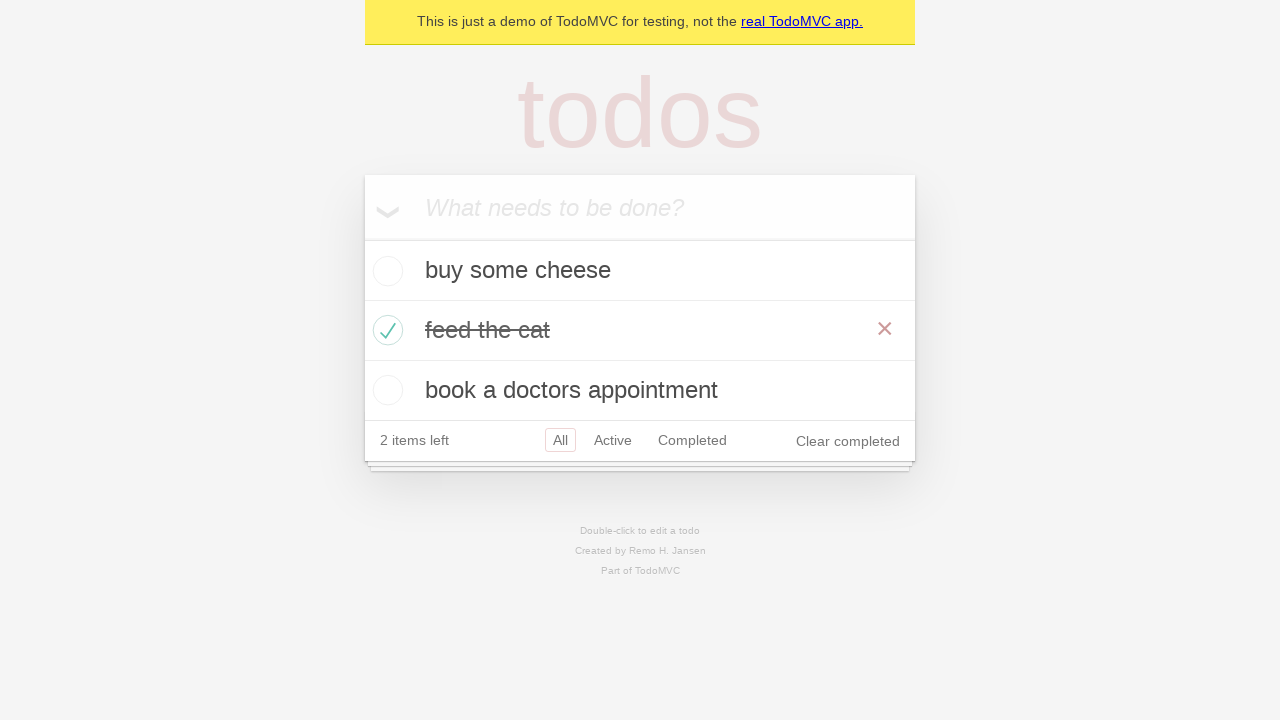

Clicked Completed filter link to display only completed items at (692, 440) on internal:role=link[name="Completed"i]
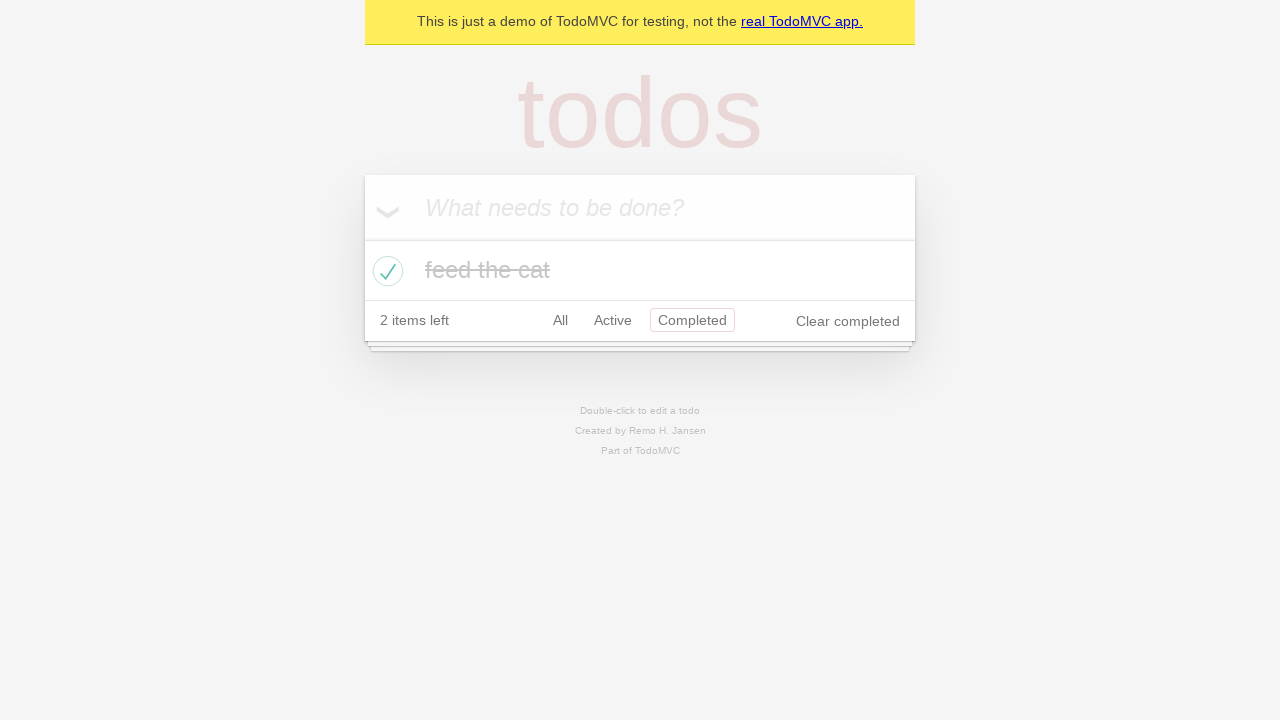

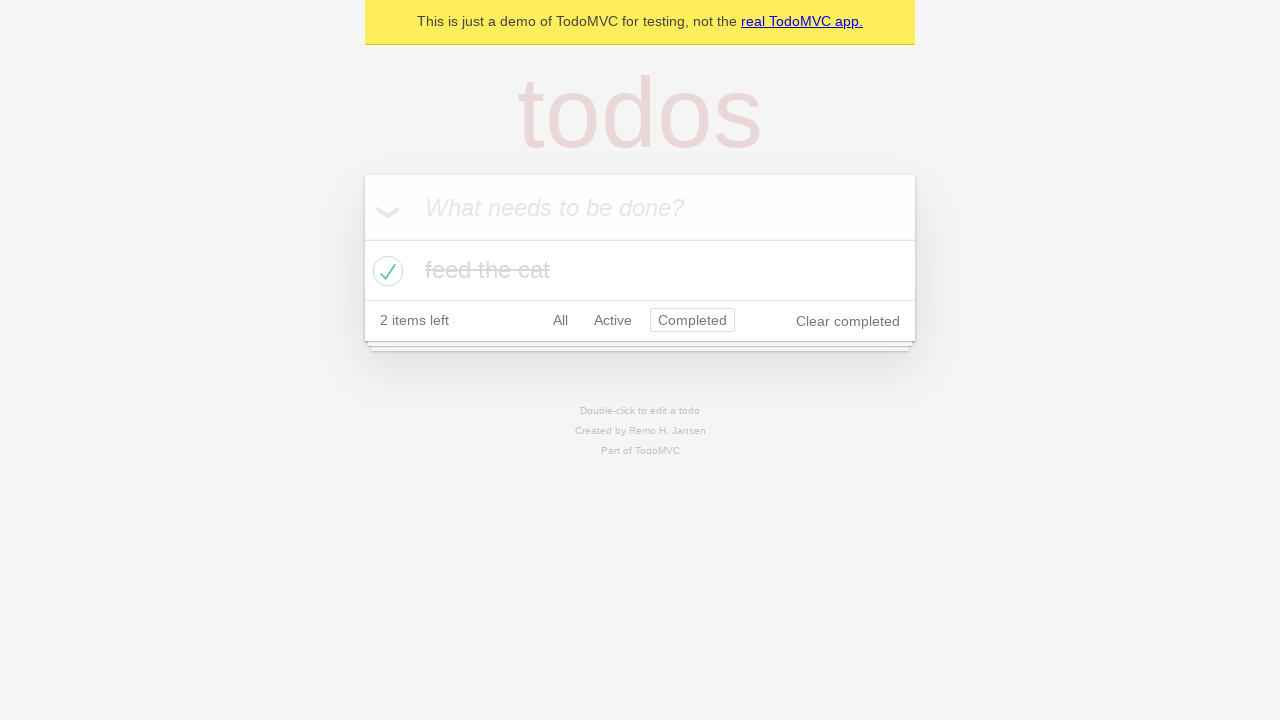